Tests textarea input by entering multi-line text into a suggestions text area field

Starting URL: https://wcaquino.me/selenium/componentes.html

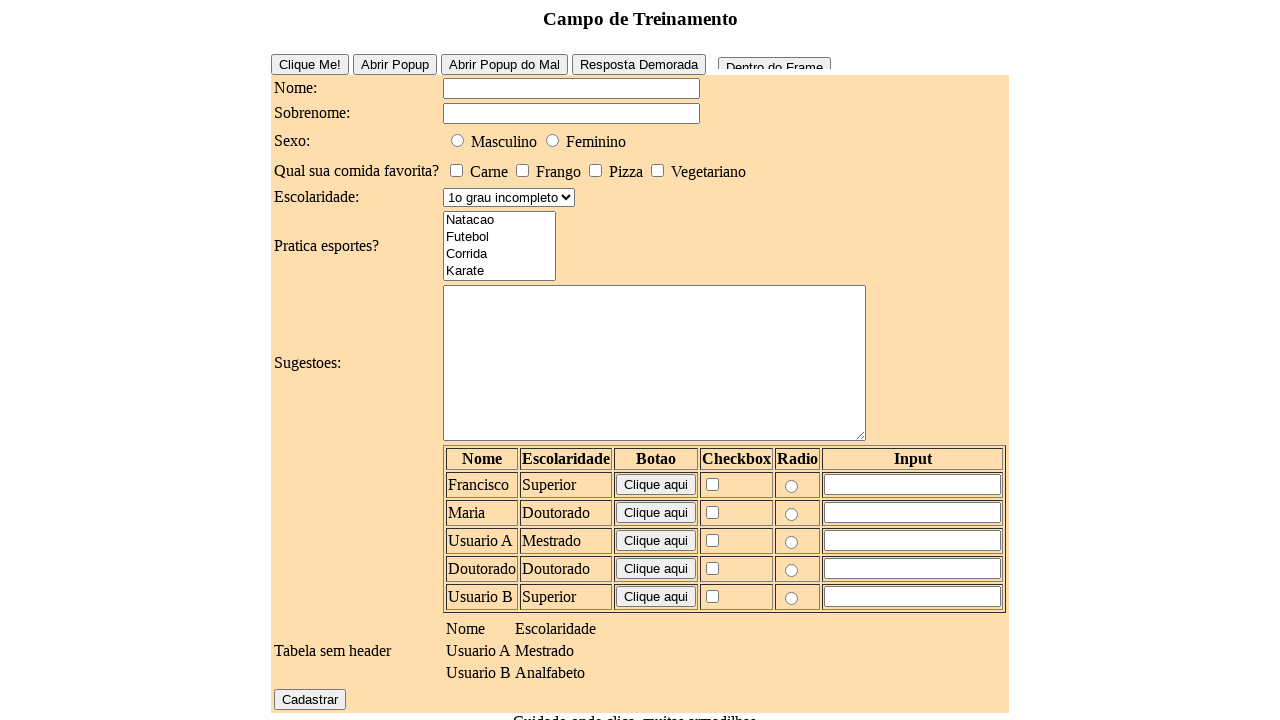

Navigated to the components page
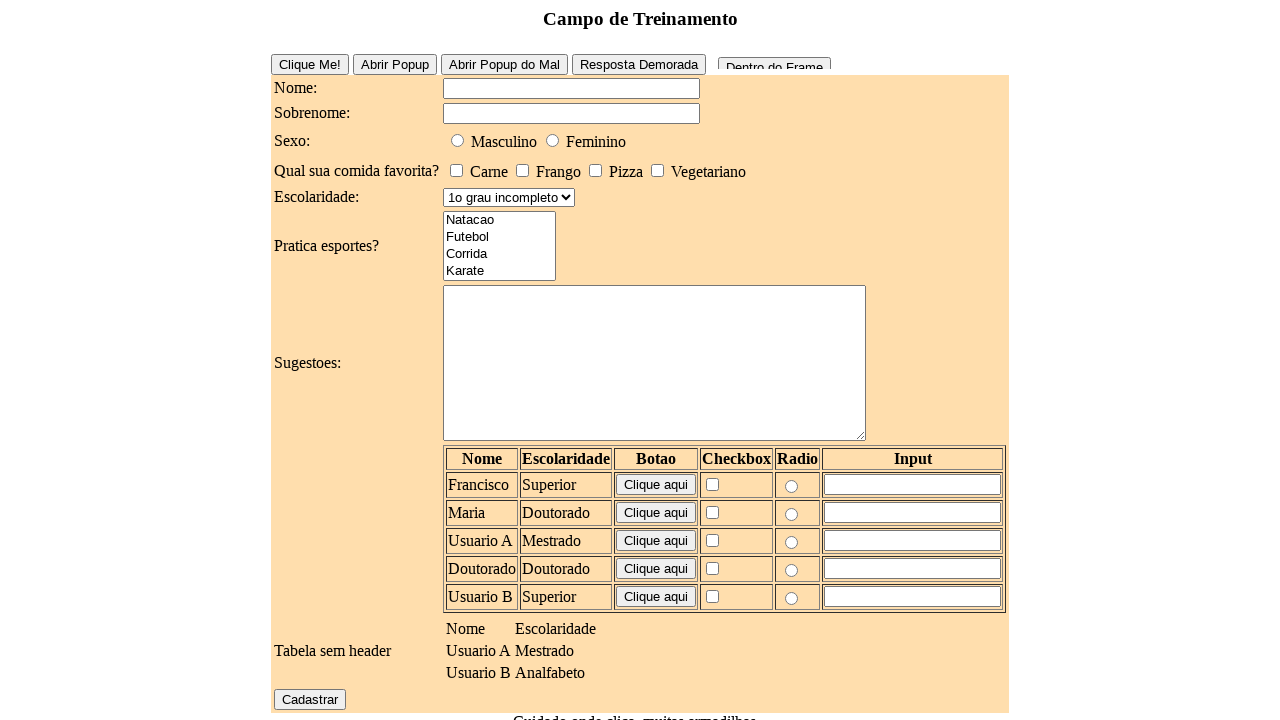

Filled suggestions textarea with multi-line text on #elementosForm\:sugestoes
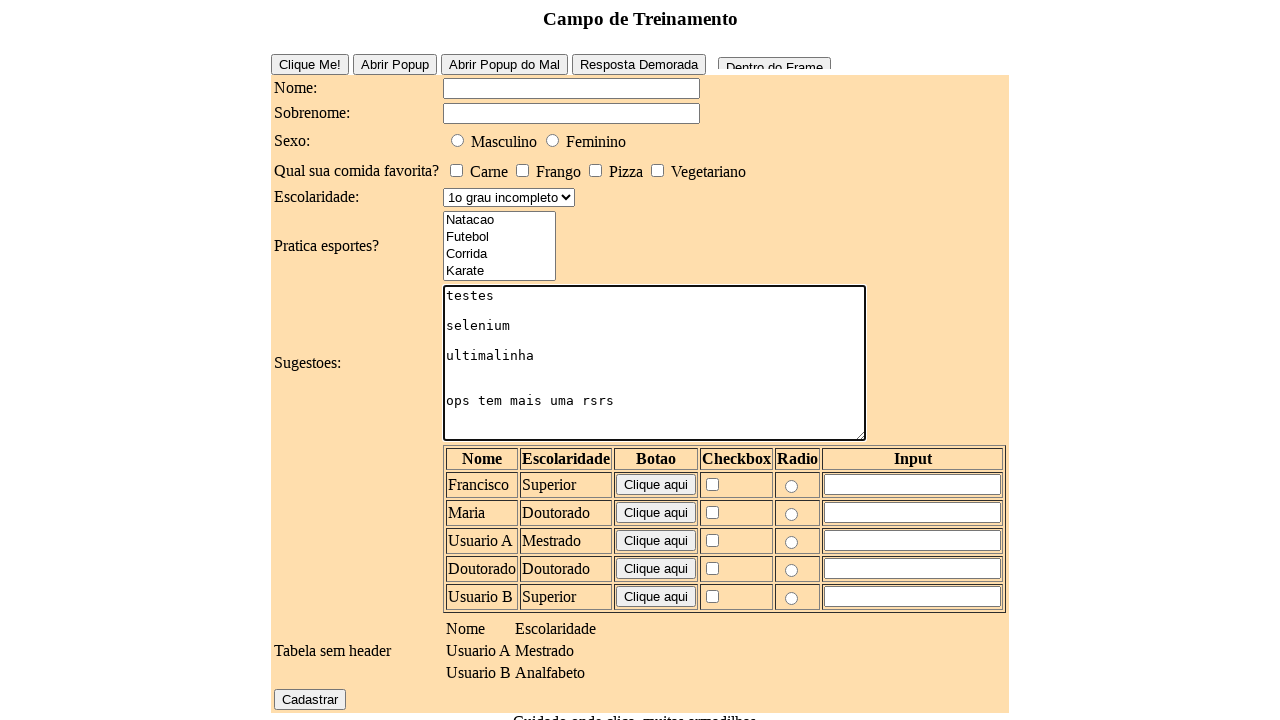

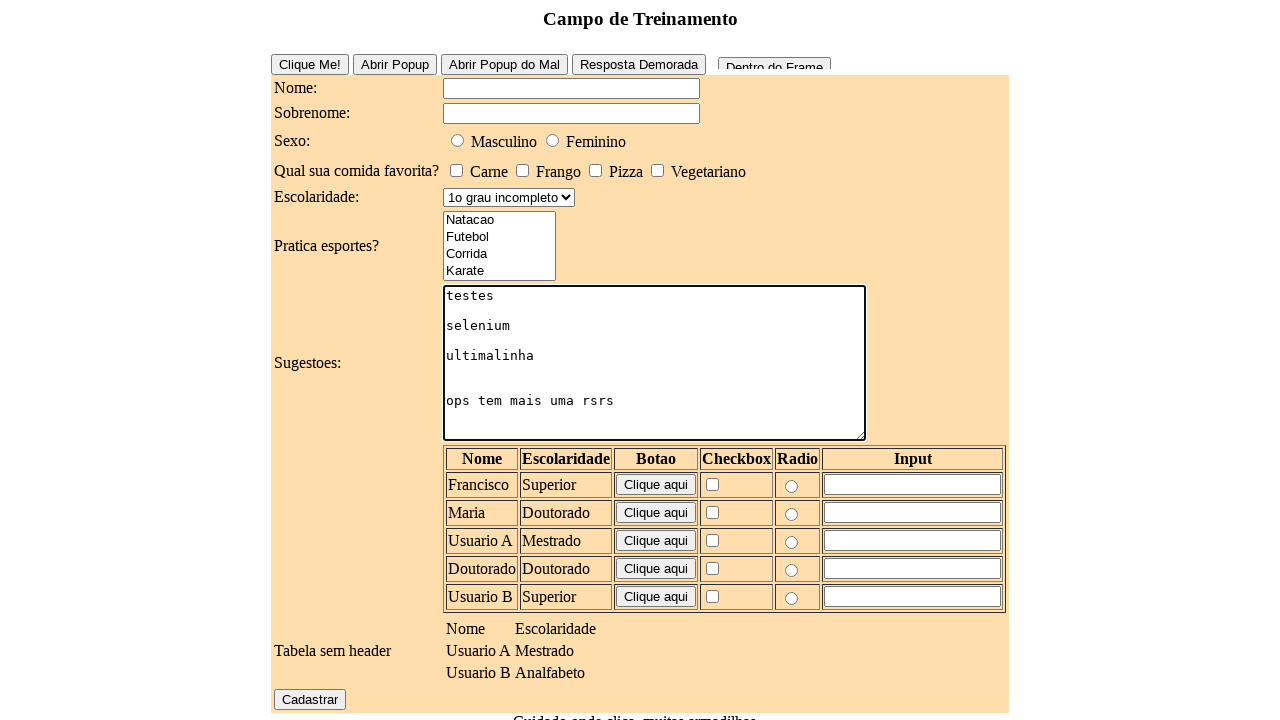